Navigates to The Internet homepage, maximizes the browser window, and verifies the page title

Starting URL: https://the-internet.herokuapp.com

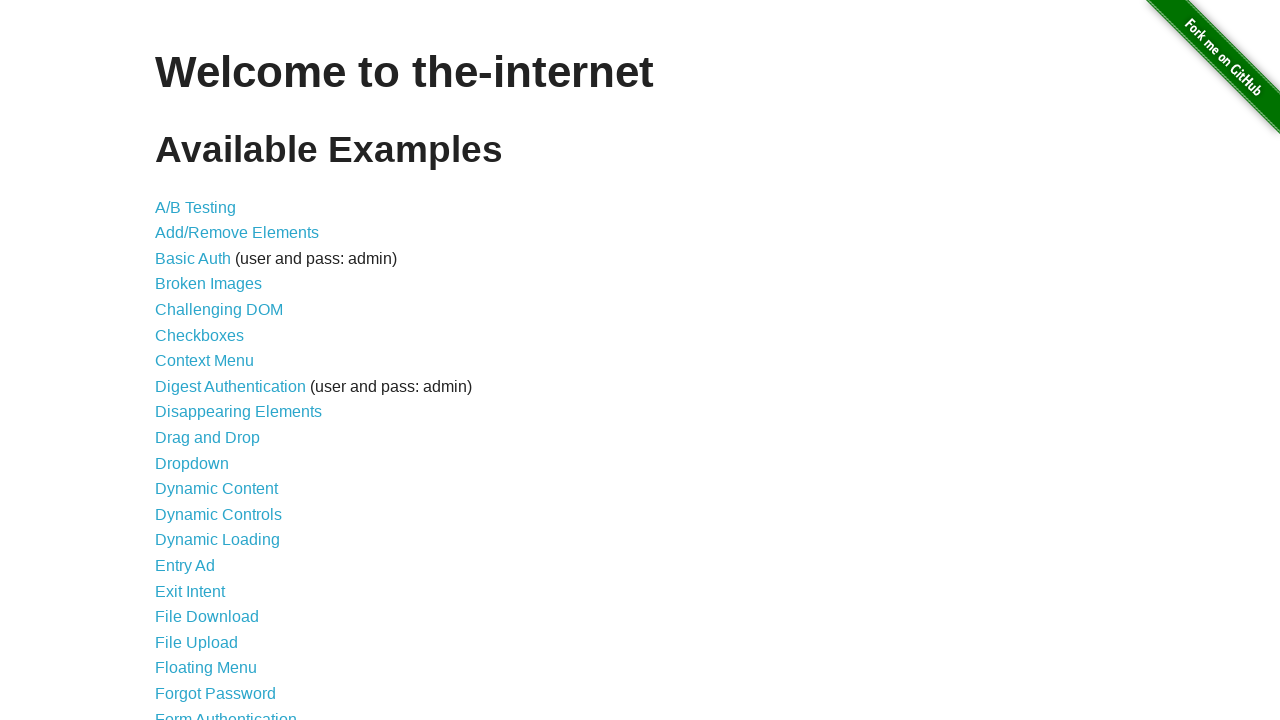

Set browser window to 1920x1080 viewport size
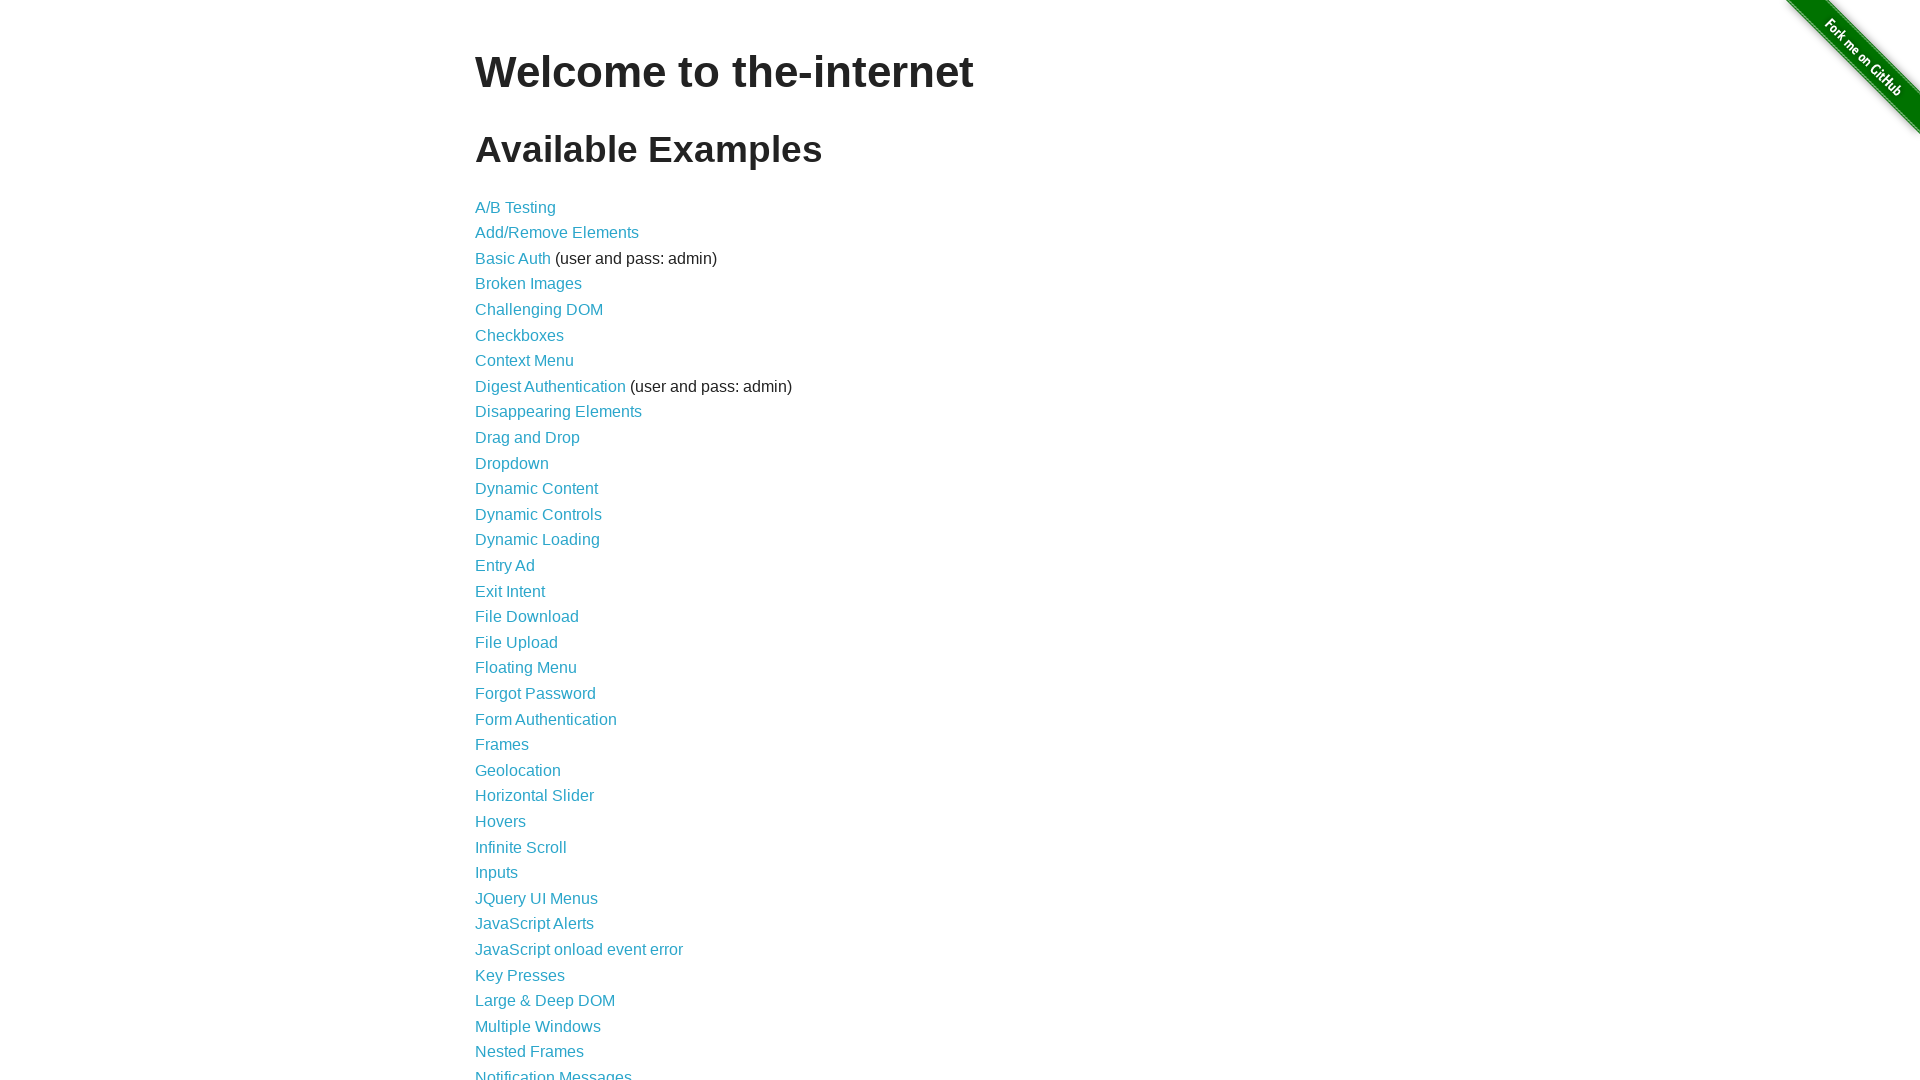

Verified page title is 'The Internet'
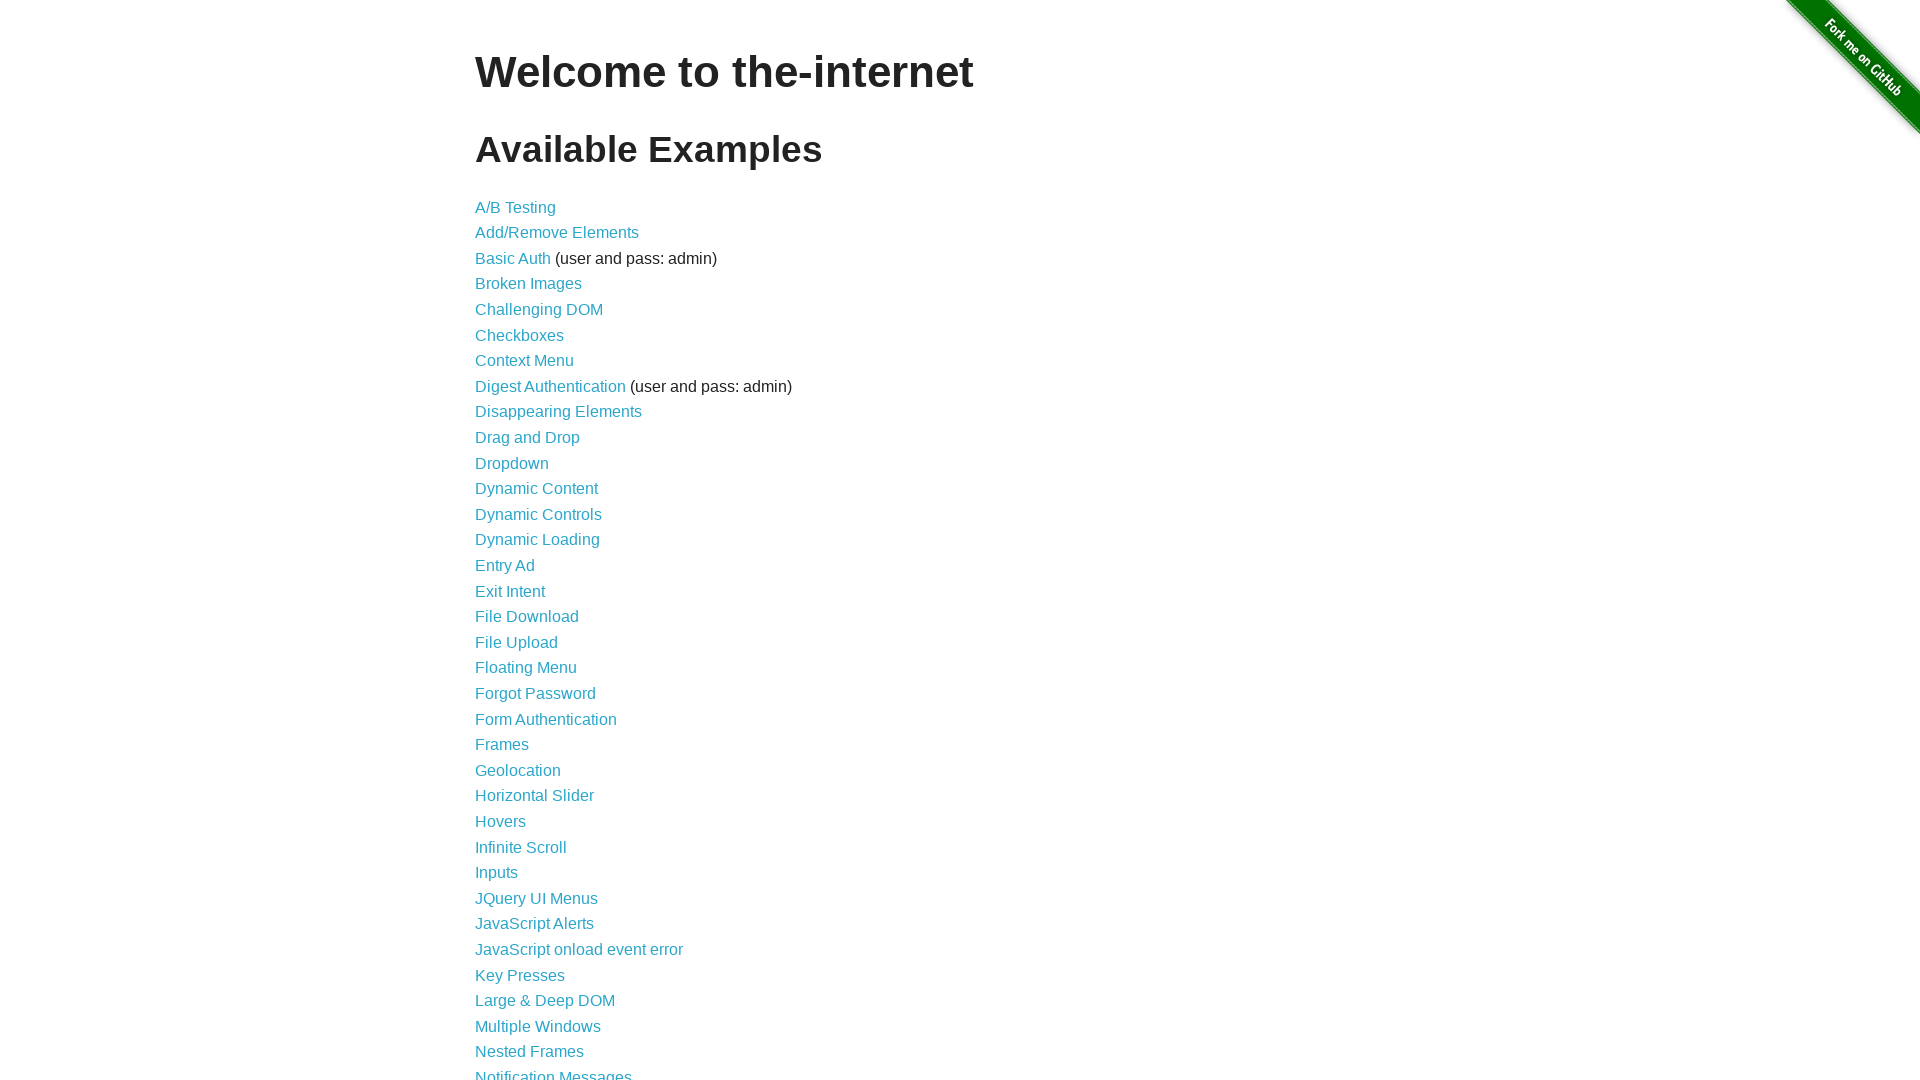

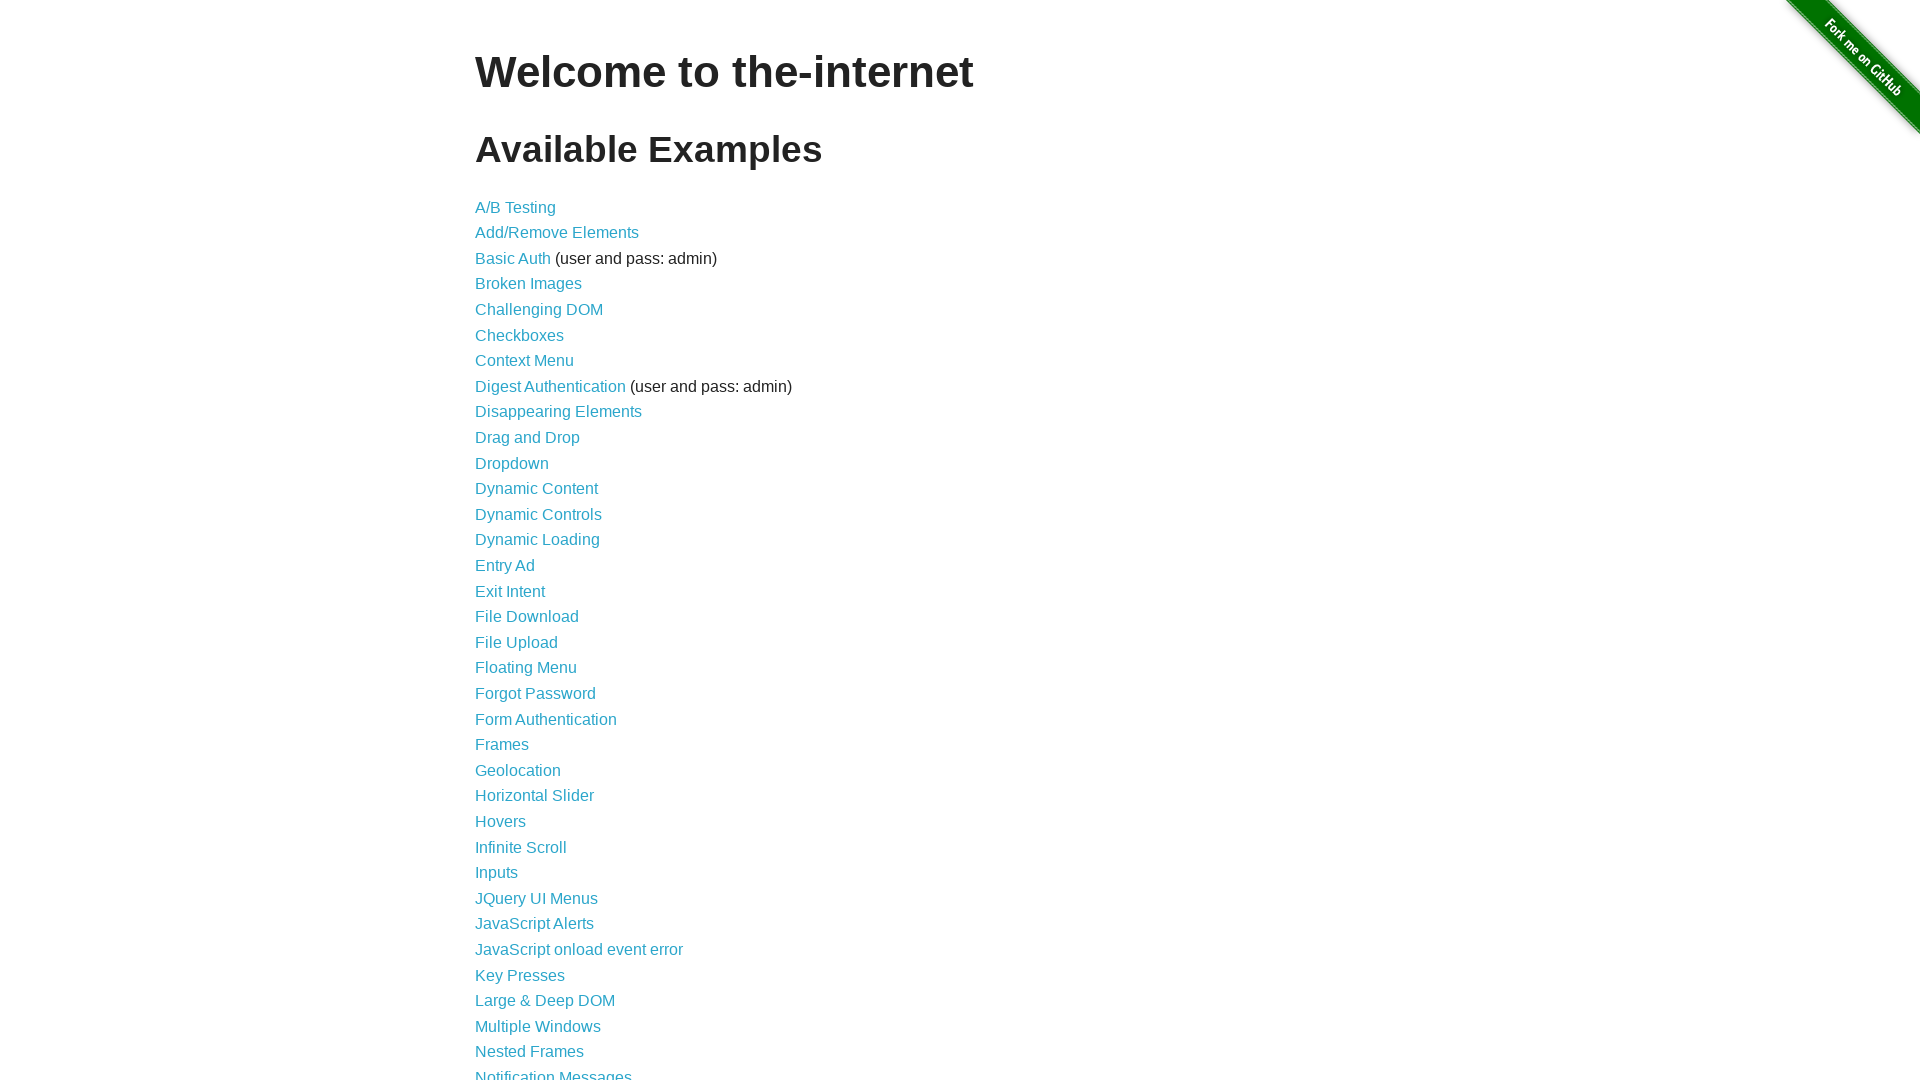